Tests drag and drop functionality within an iframe on the jQuery UI demo page, then switches back to the main content and clicks on the Draggable link.

Starting URL: https://jqueryui.com/droppable/

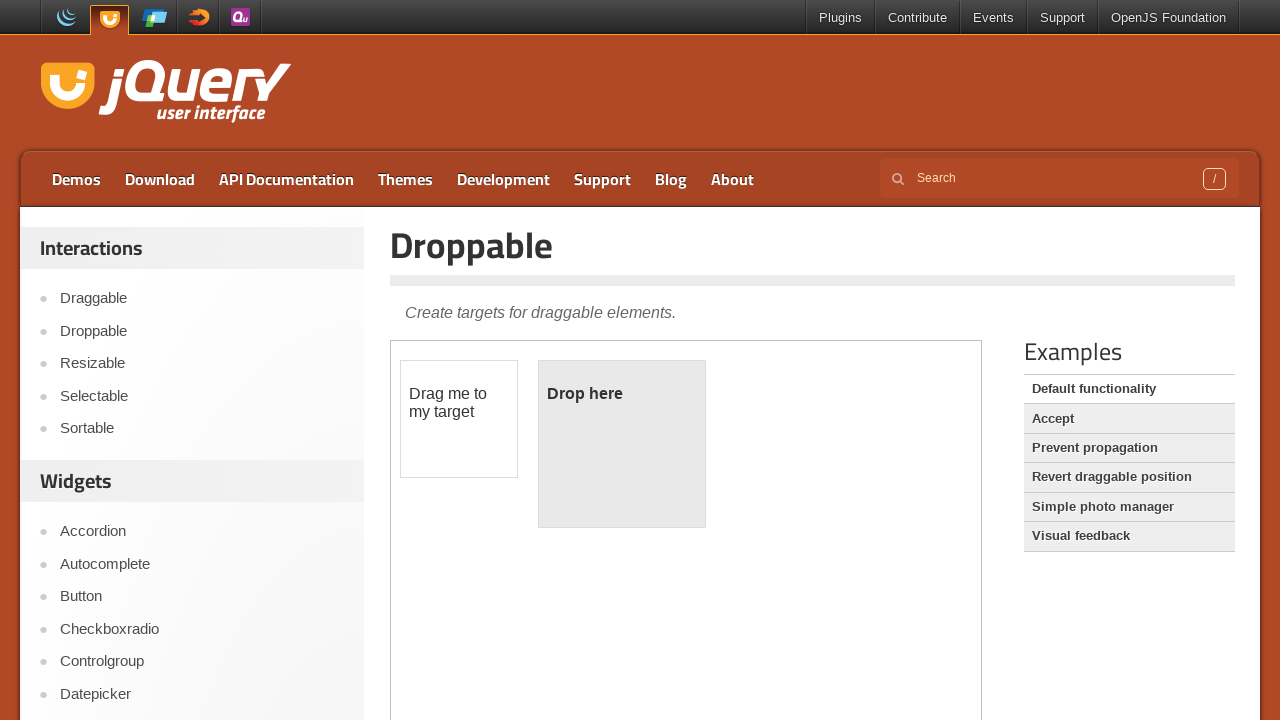

Located the first iframe containing the drag and drop demo
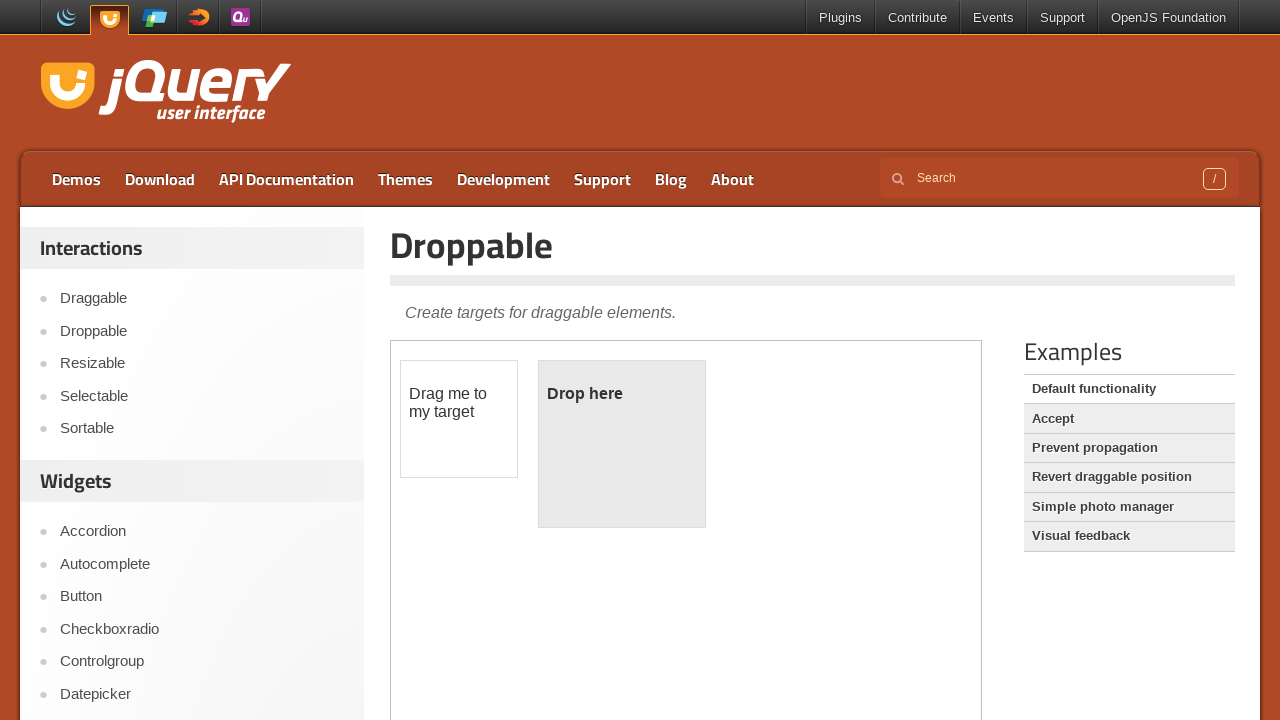

Located the draggable element within the iframe
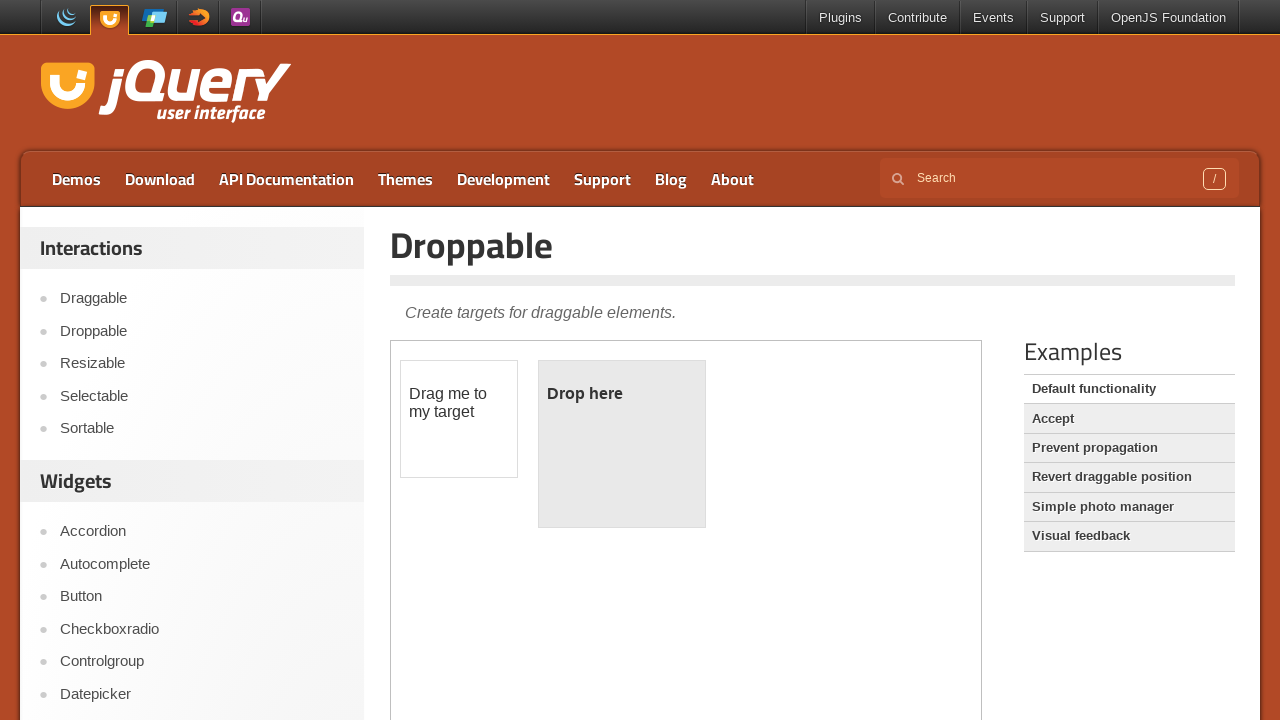

Located the droppable target element within the iframe
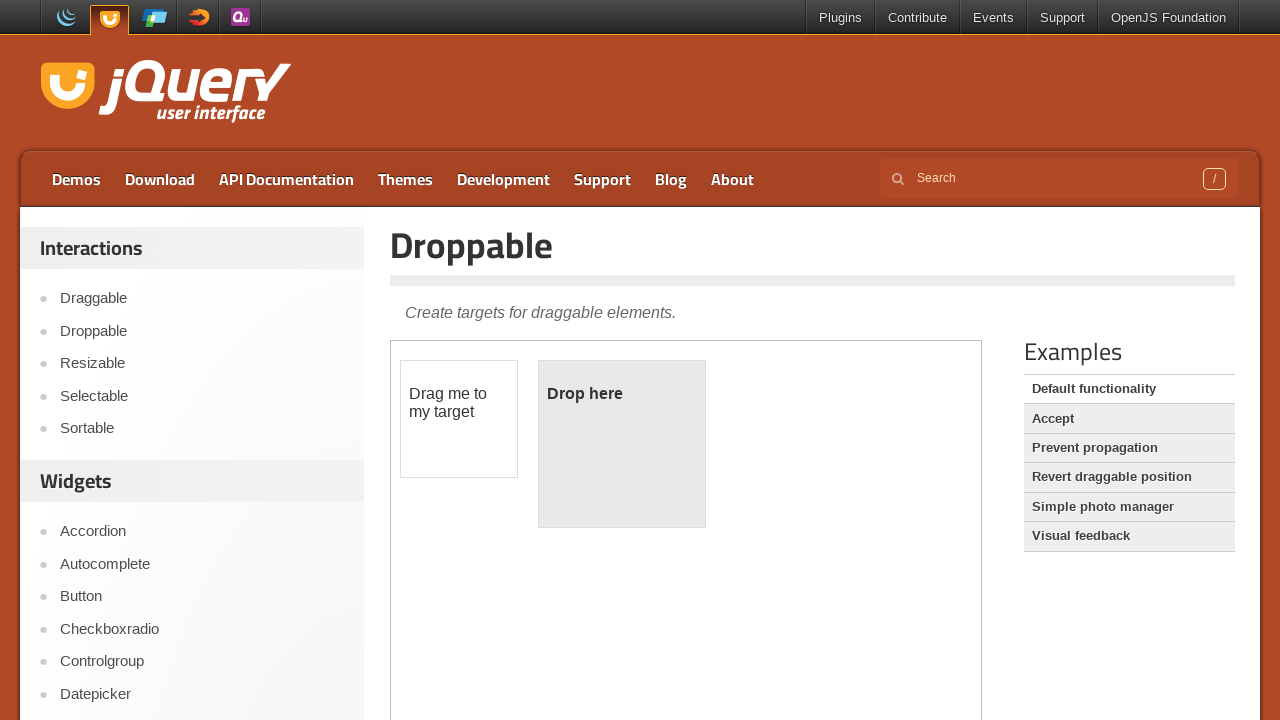

Performed drag and drop of draggable element onto droppable target at (622, 444)
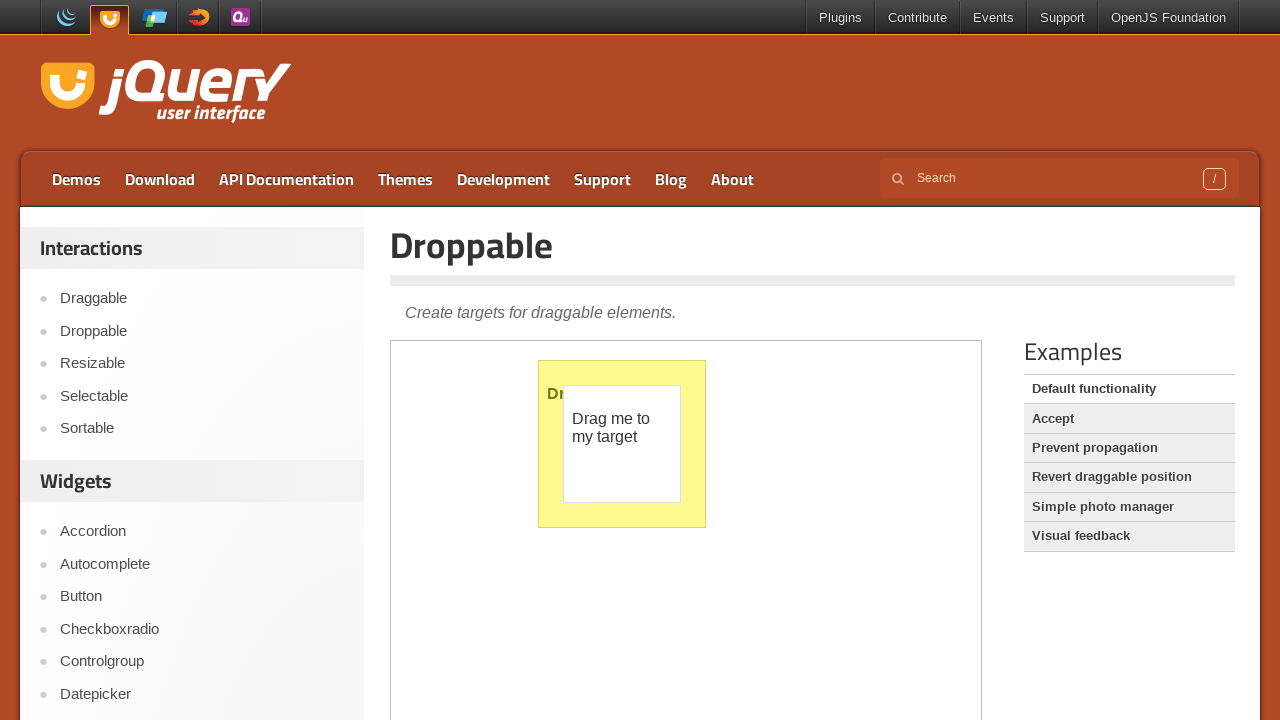

Clicked on the Draggable link to switch back to main content at (1129, 477) on a:text('Draggable')
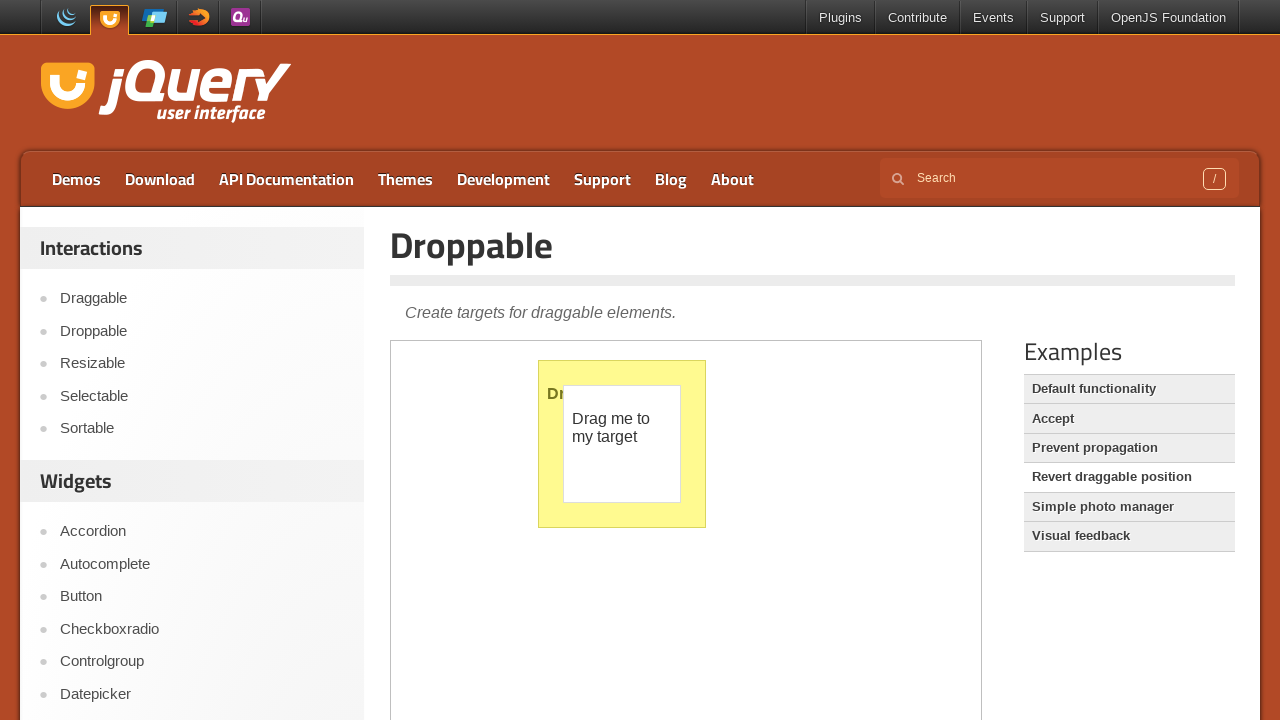

Page load completed after navigating to Draggable page
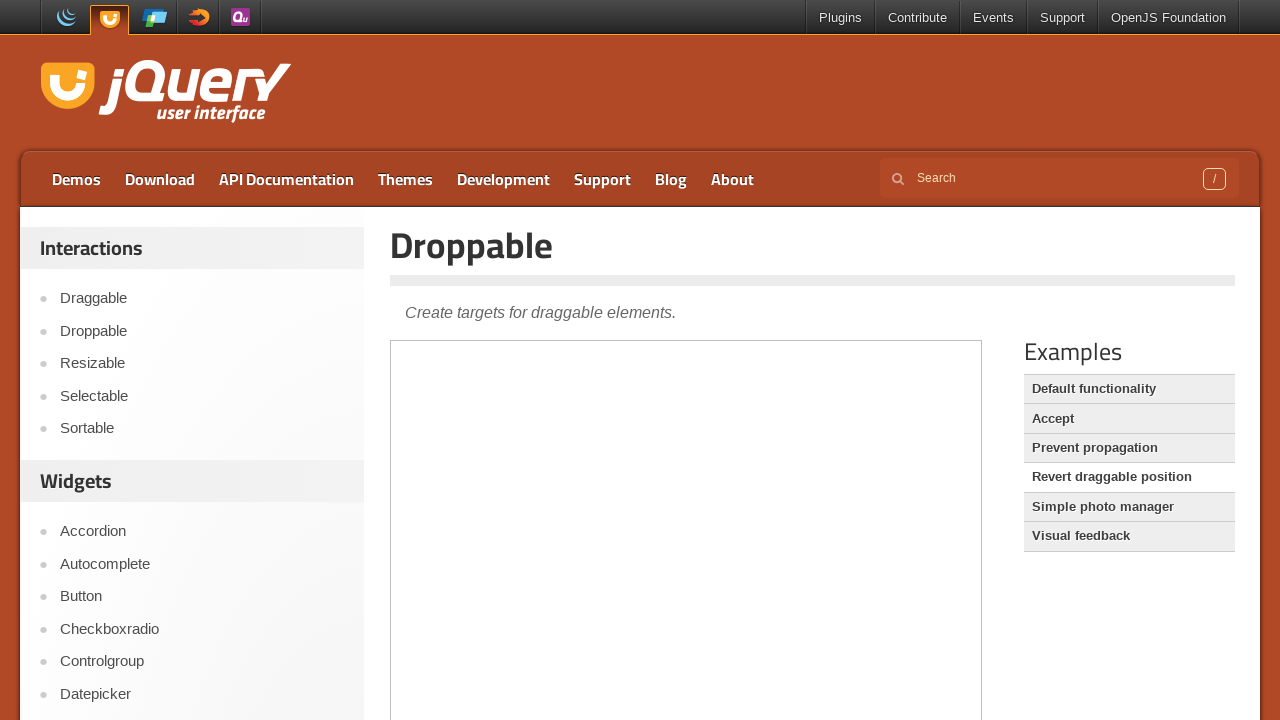

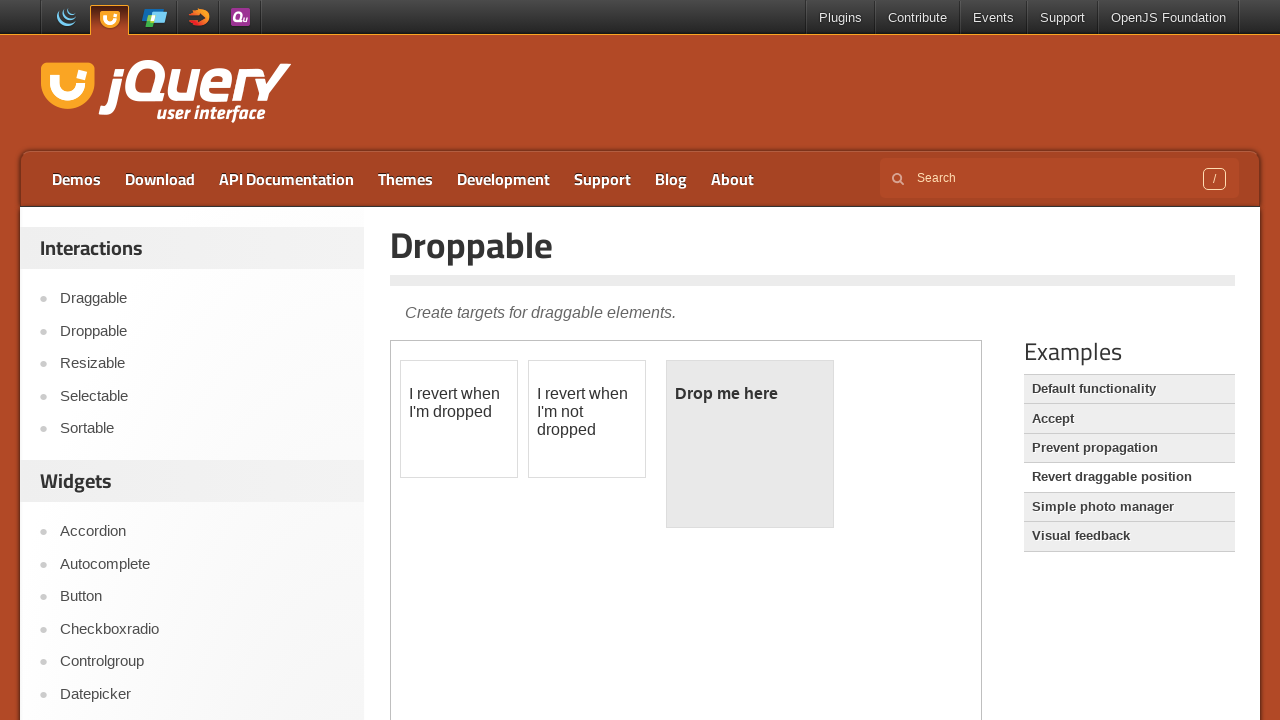